Tests adding a product (Apple Watch) to the shopping cart by navigating through categories and clicking add to cart button

Starting URL: https://intershop5.skillbox.ru/product-category/catalog/

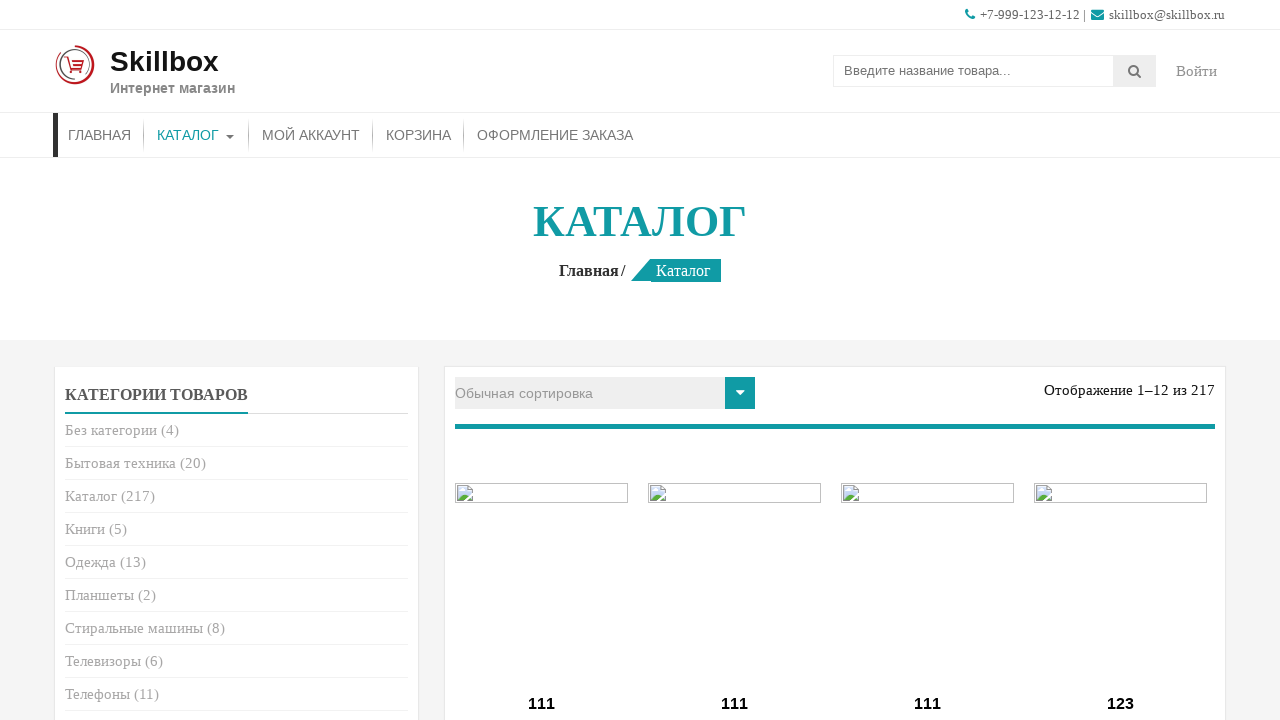

Clicked on watch category at (82, 360) on li.cat-item.cat-item-23 > a
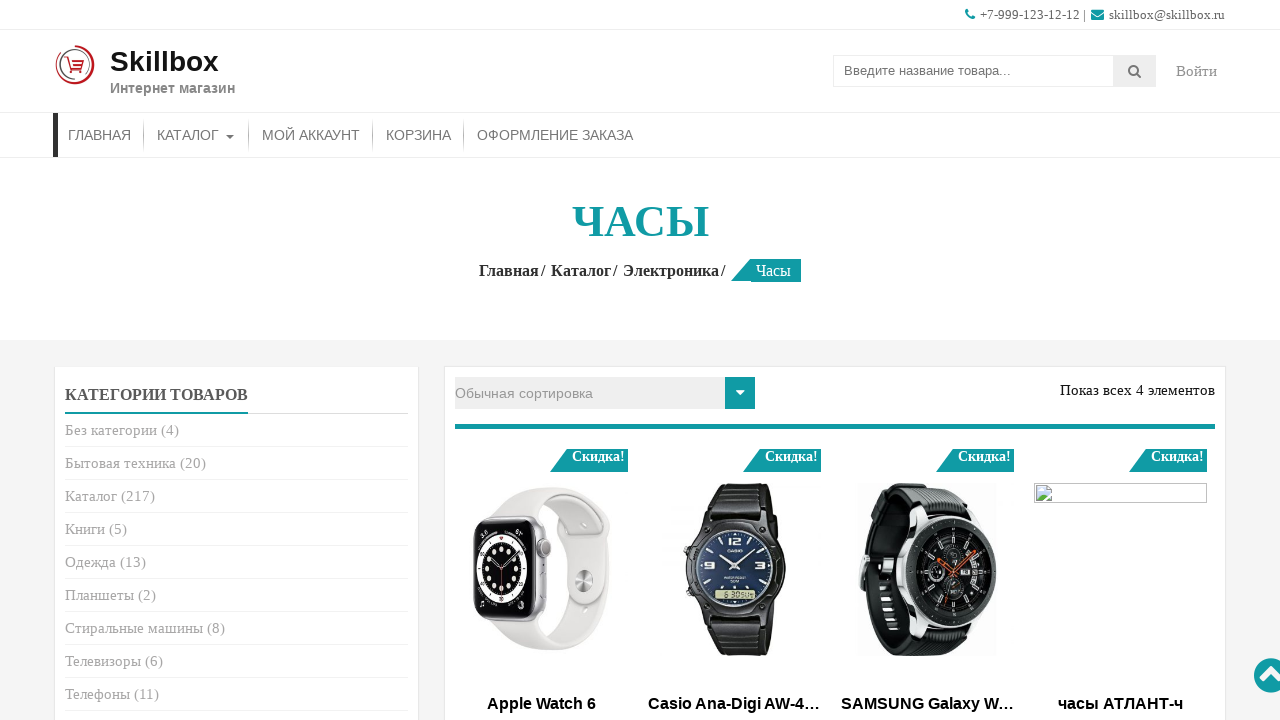

Clicked add to cart button for Apple Watch 6 at (542, 361) on a[href='?add-to-cart=15']
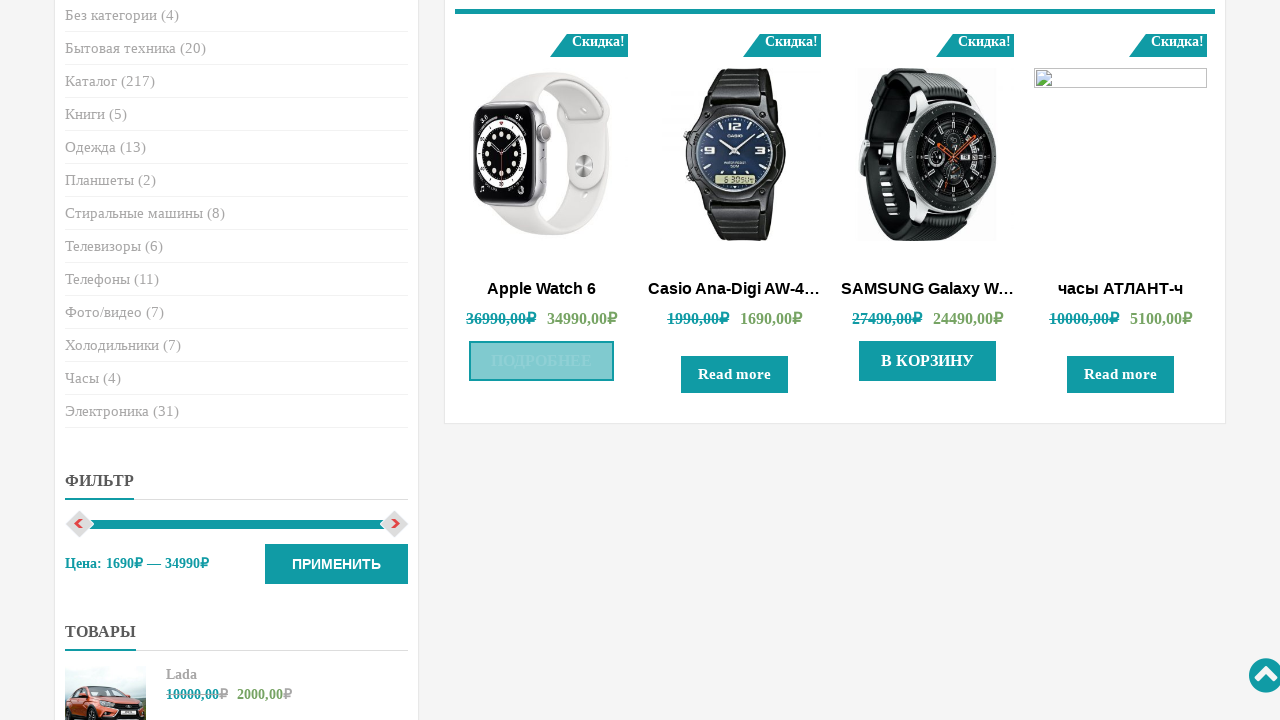

Clicked View Cart button at (542, 361) on a.added_to_cart.wc-forward
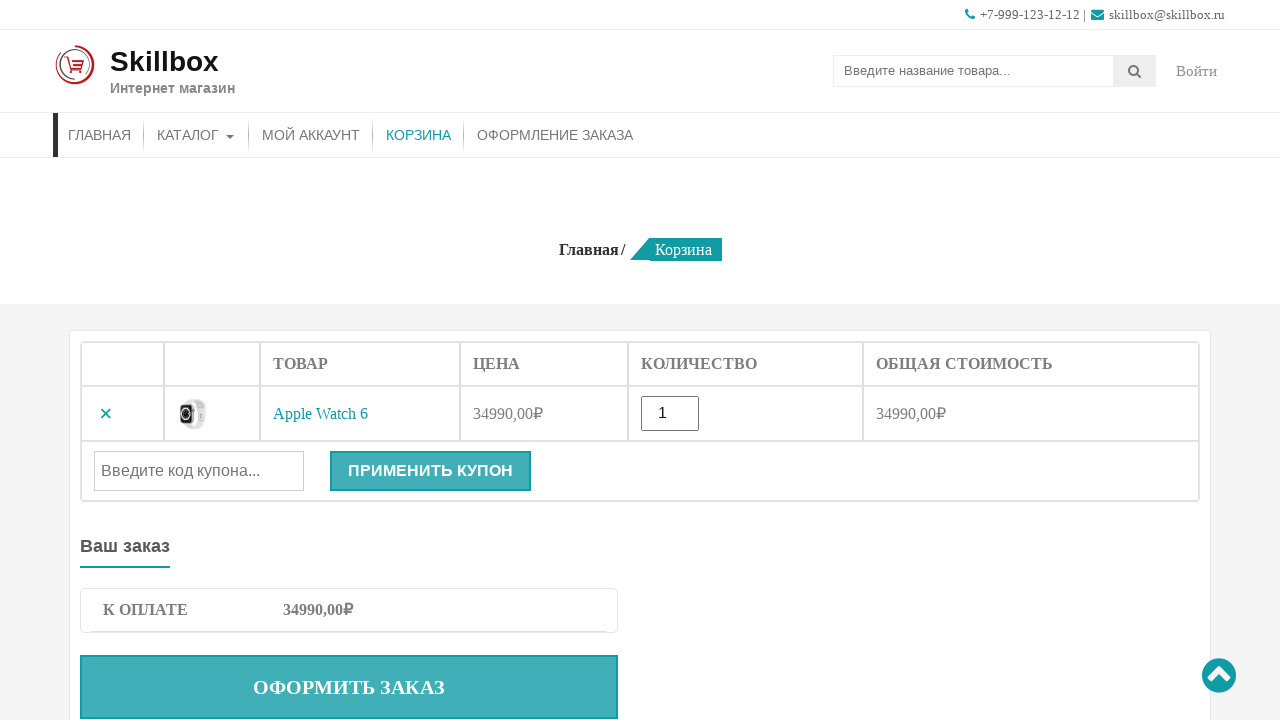

Verified Apple Watch 6 is in the cart
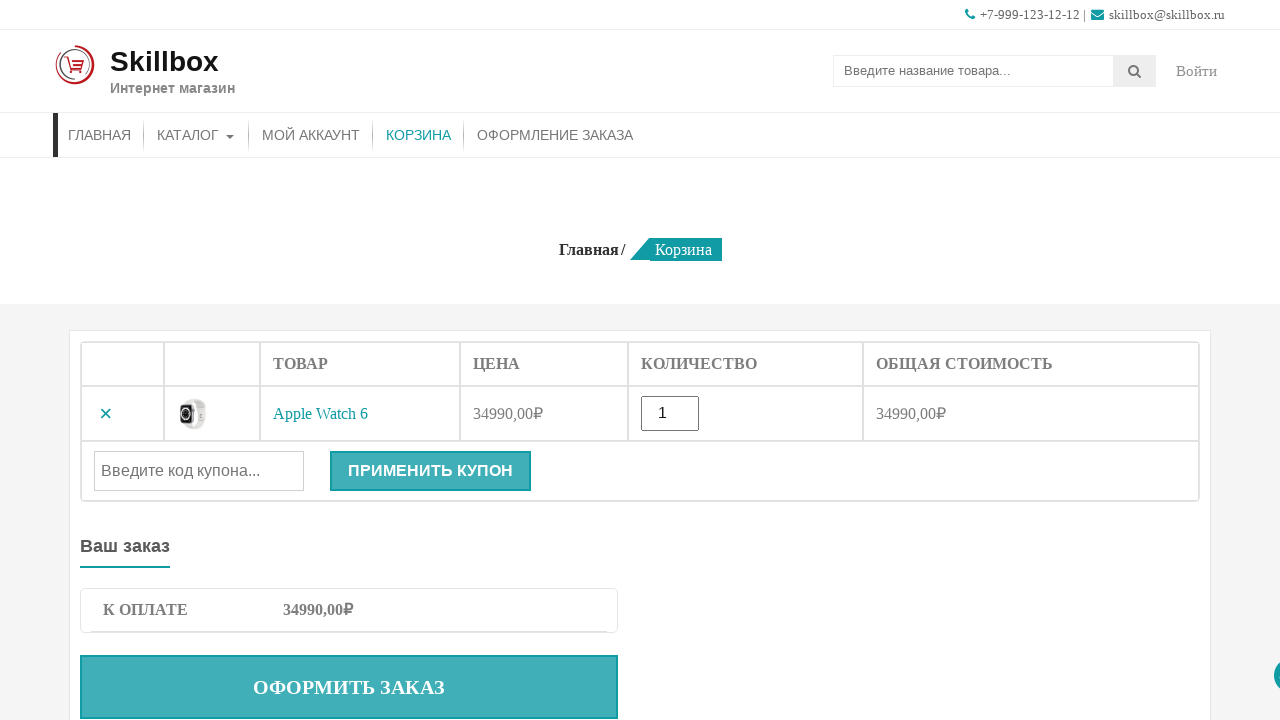

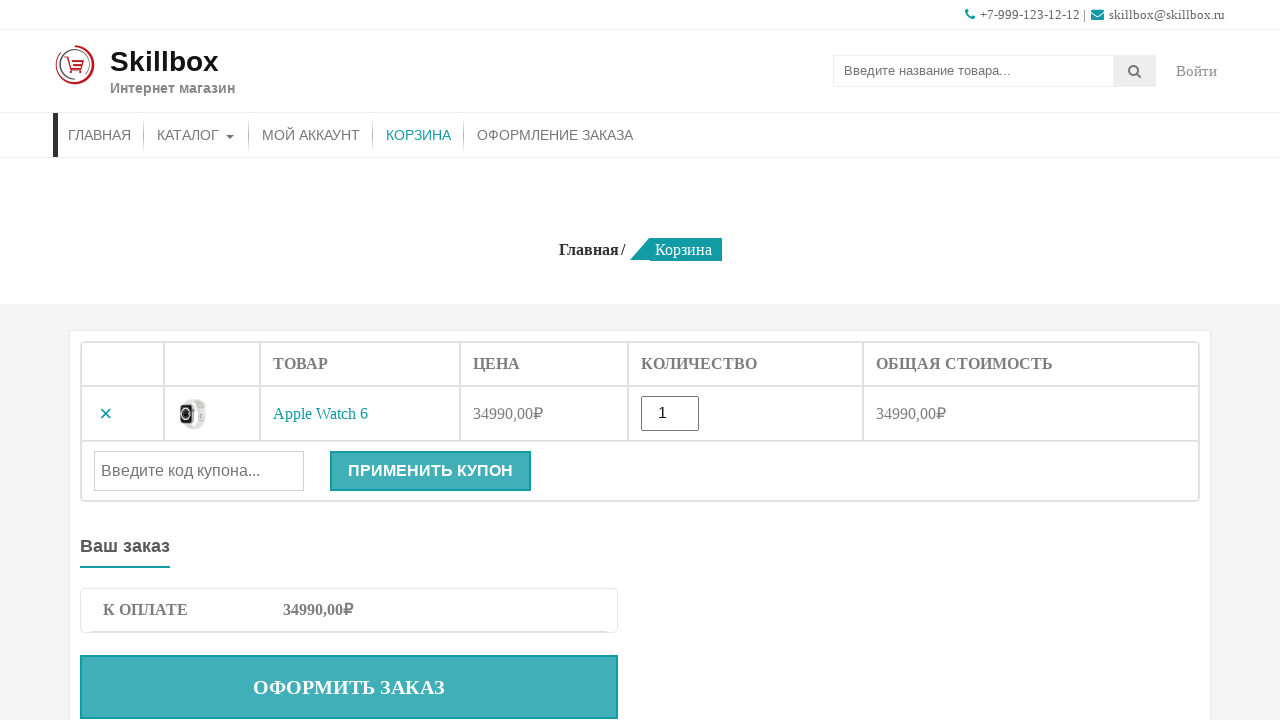